Tests JavaScript alert functionality by navigating to the textbox alert tab, triggering a prompt alert, entering text into it, and accepting the alert

Starting URL: https://demo.automationtesting.in/Alerts.html

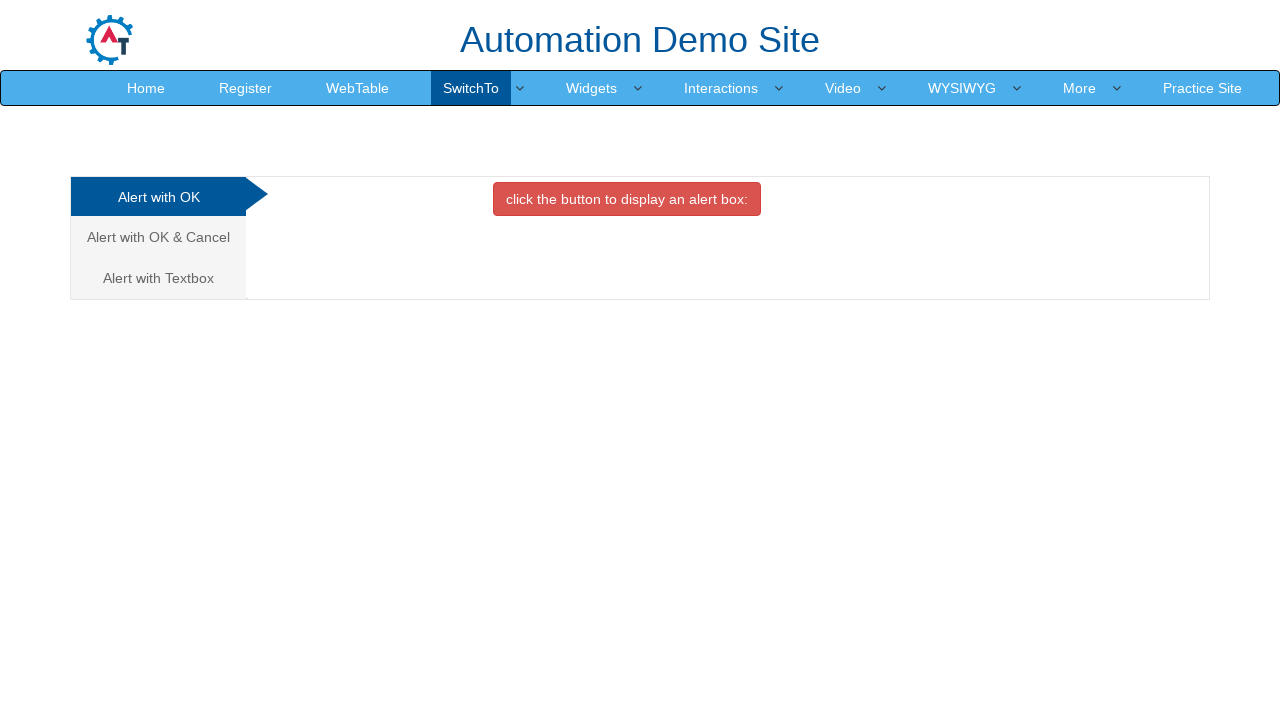

Clicked on the Textbox alert tab at (158, 278) on xpath=/html/body/div[1]/div/div/div/div[1]/ul/li[3]/a
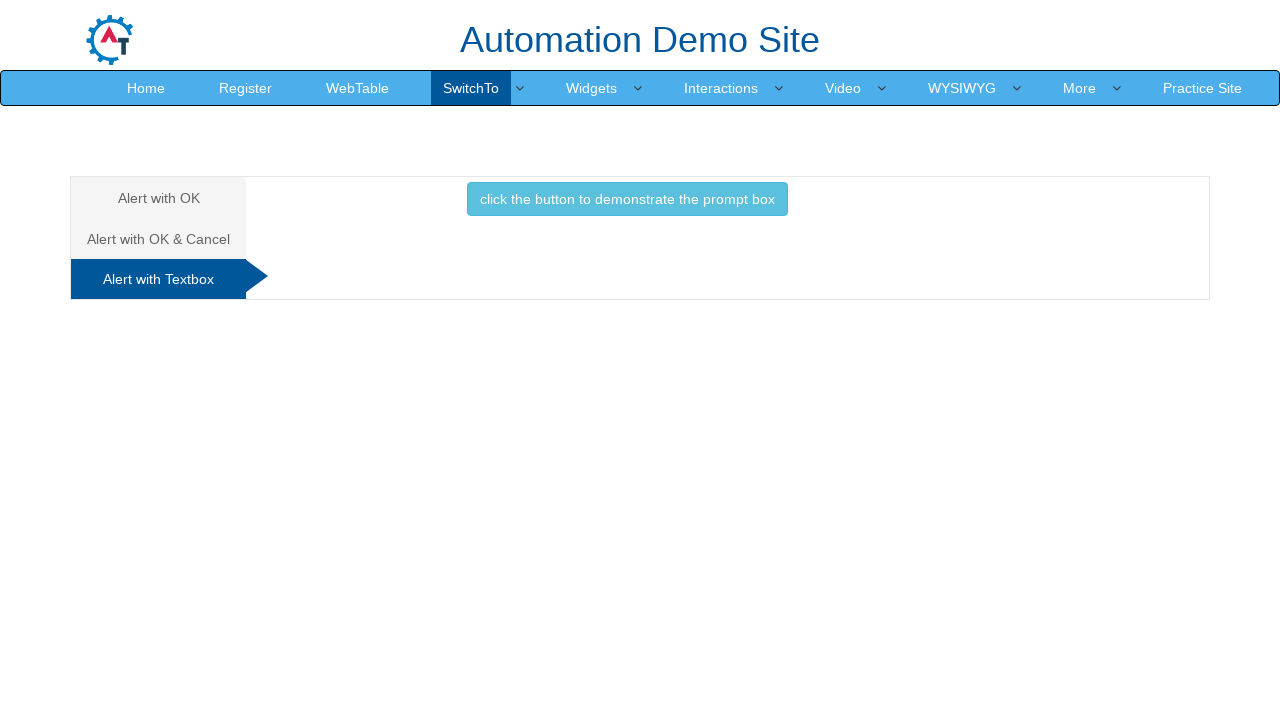

Clicked the button to trigger the prompt alert at (627, 199) on xpath=//*[@id='Textbox']/button
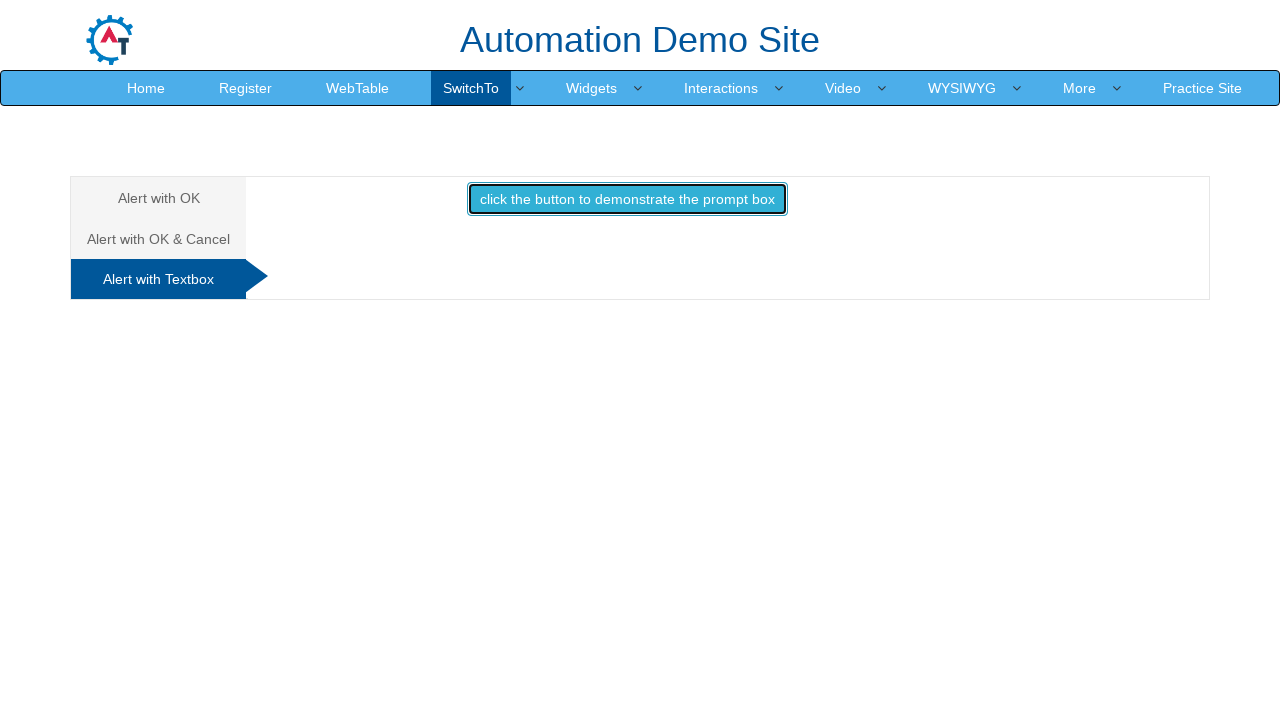

Waited for the alert dialog to appear
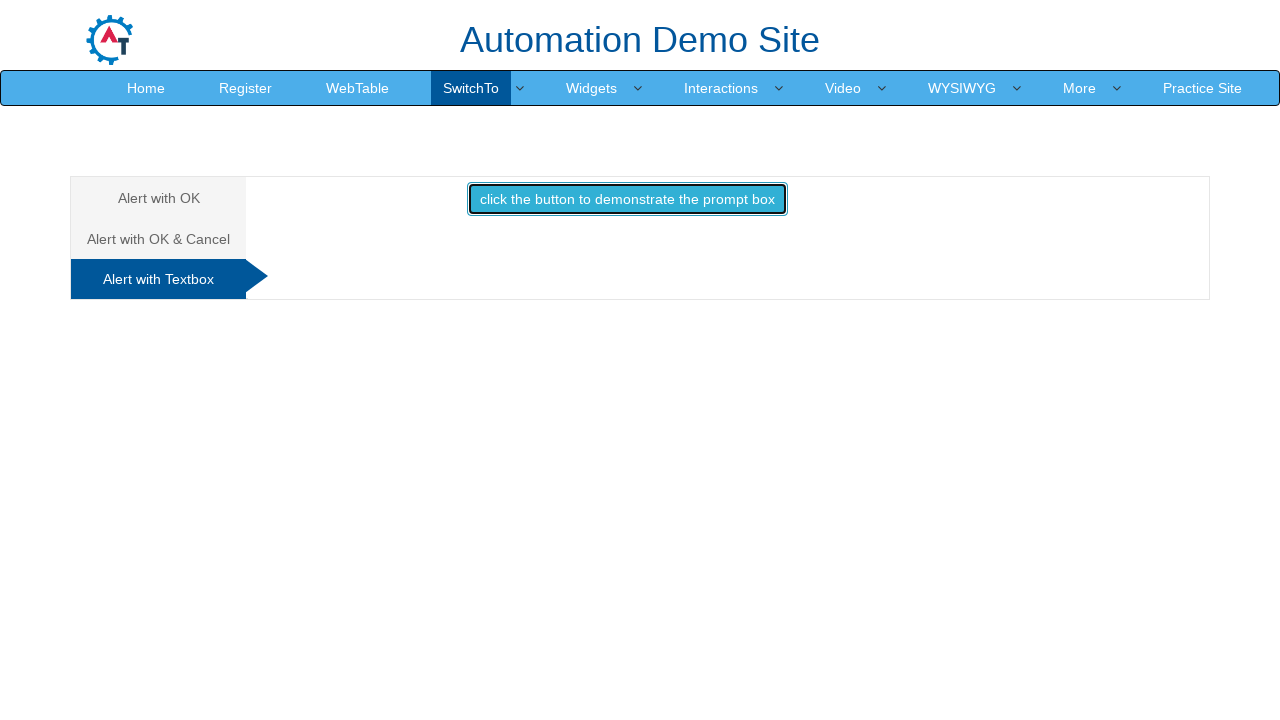

Set up dialog handler to accept prompt with text 'hello amaresh'
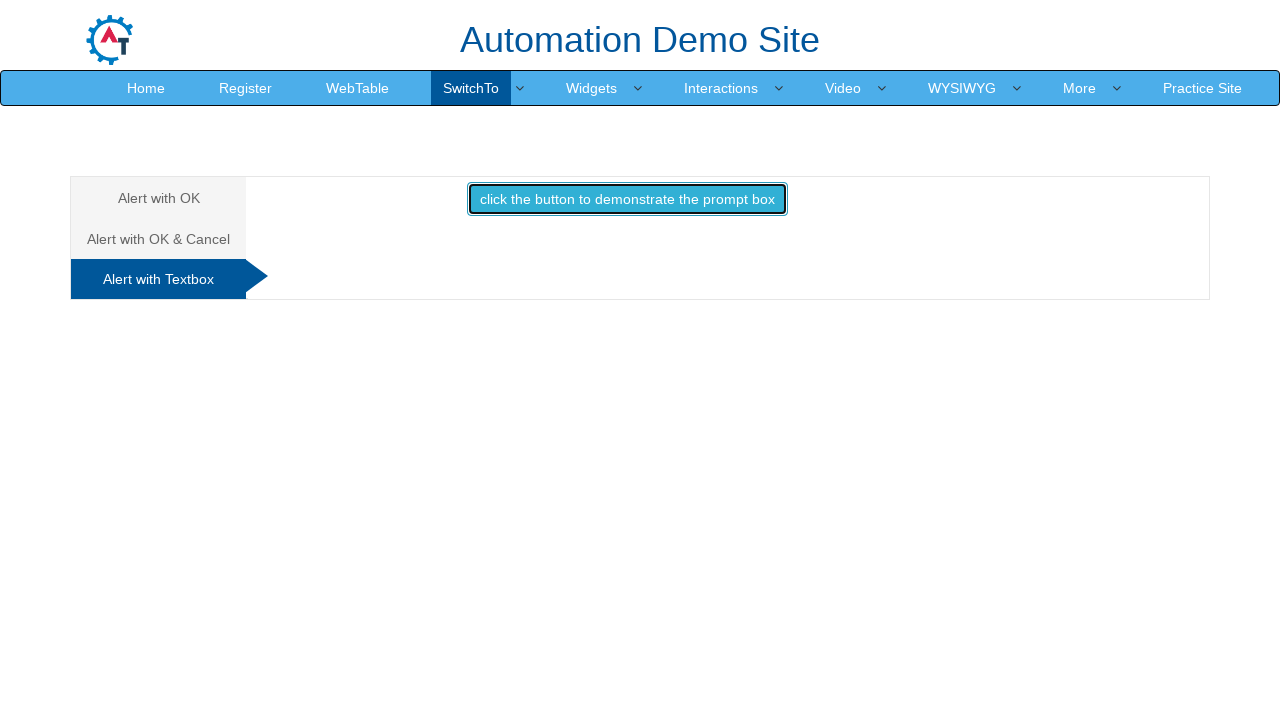

Re-clicked the button to trigger the prompt alert with handler ready at (627, 199) on xpath=//*[@id='Textbox']/button
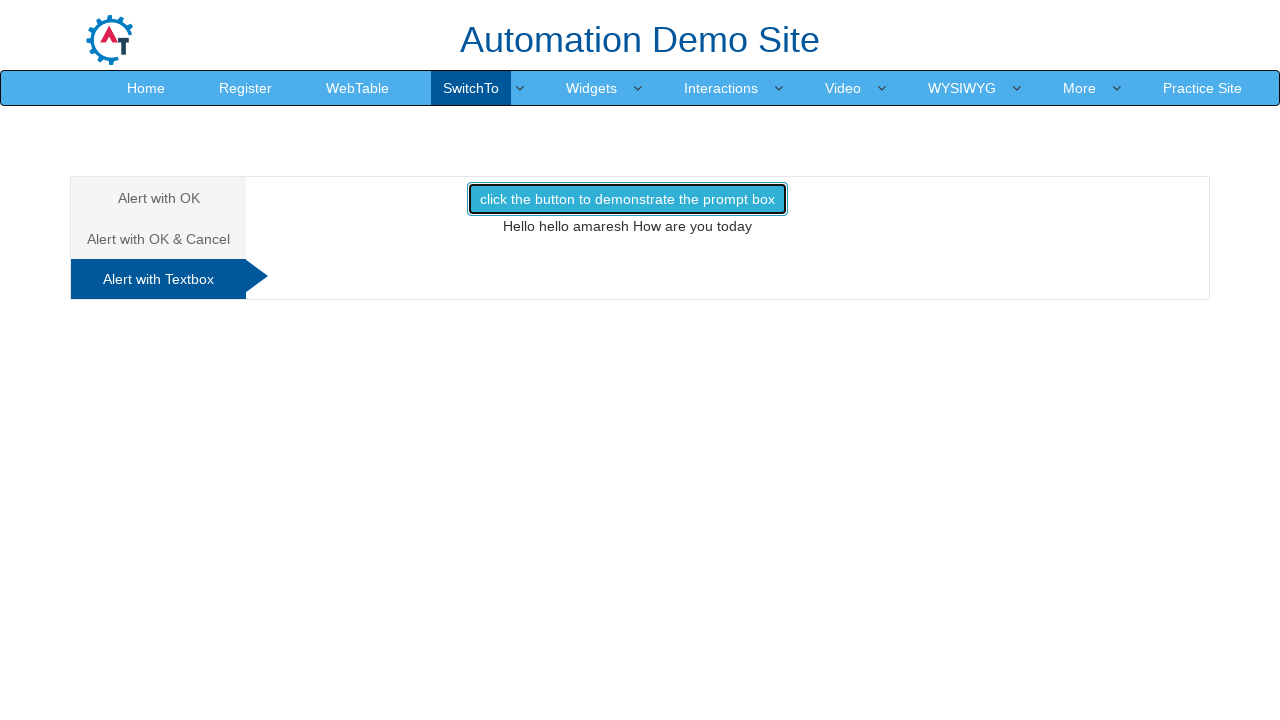

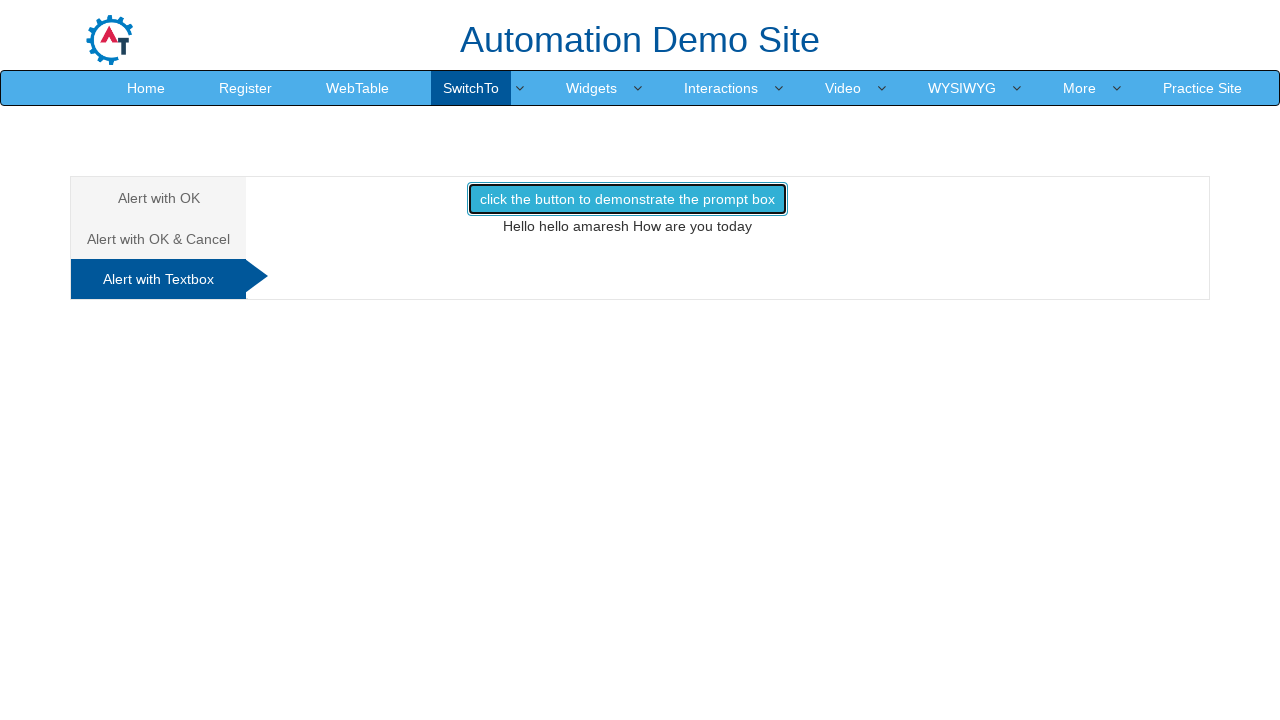